Tests radio button functionality by clicking the hockey radio button and verifying it becomes selected

Starting URL: https://practice.cydeo.com/radio_buttons

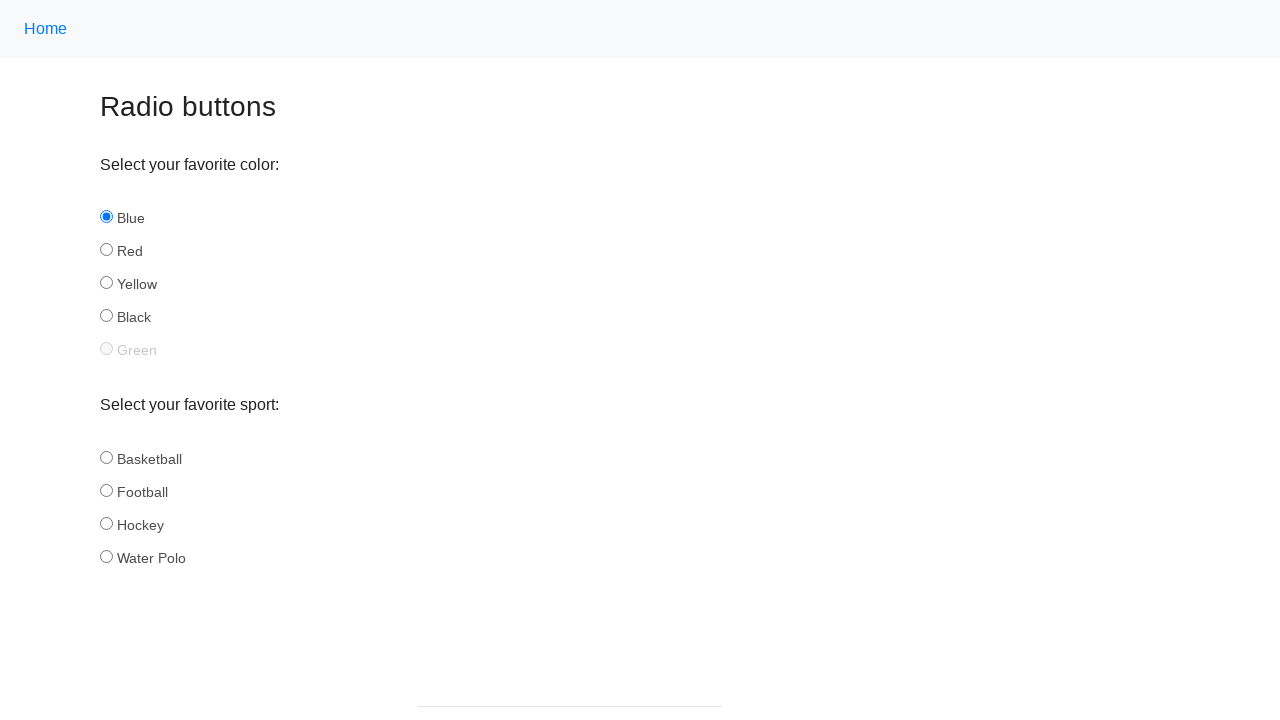

Clicked the hockey radio button at (106, 523) on input#hockey
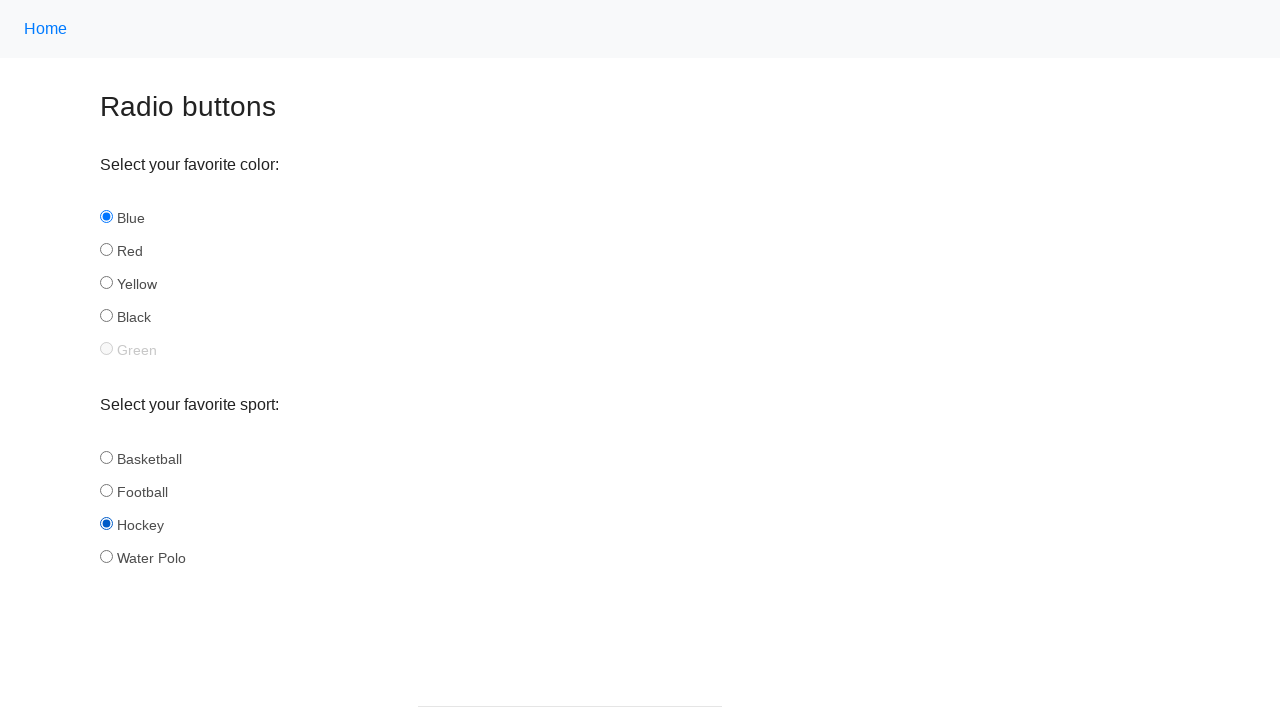

Verified that hockey radio button is selected
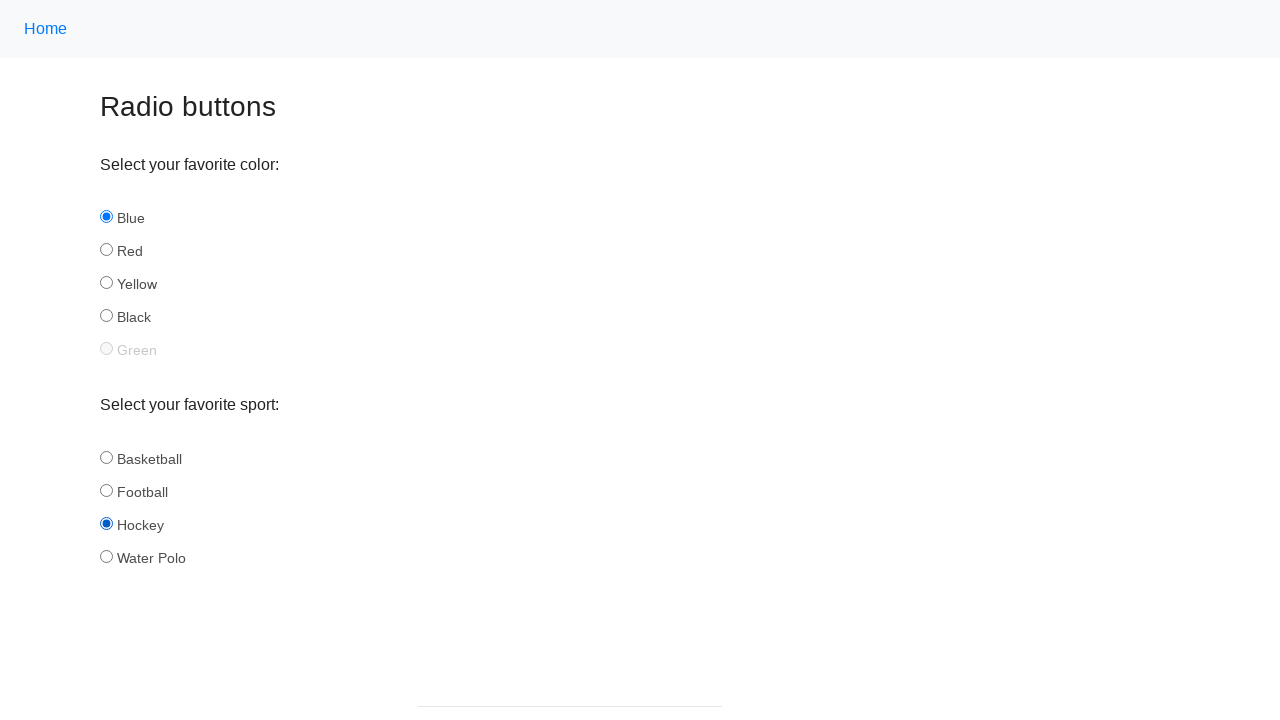

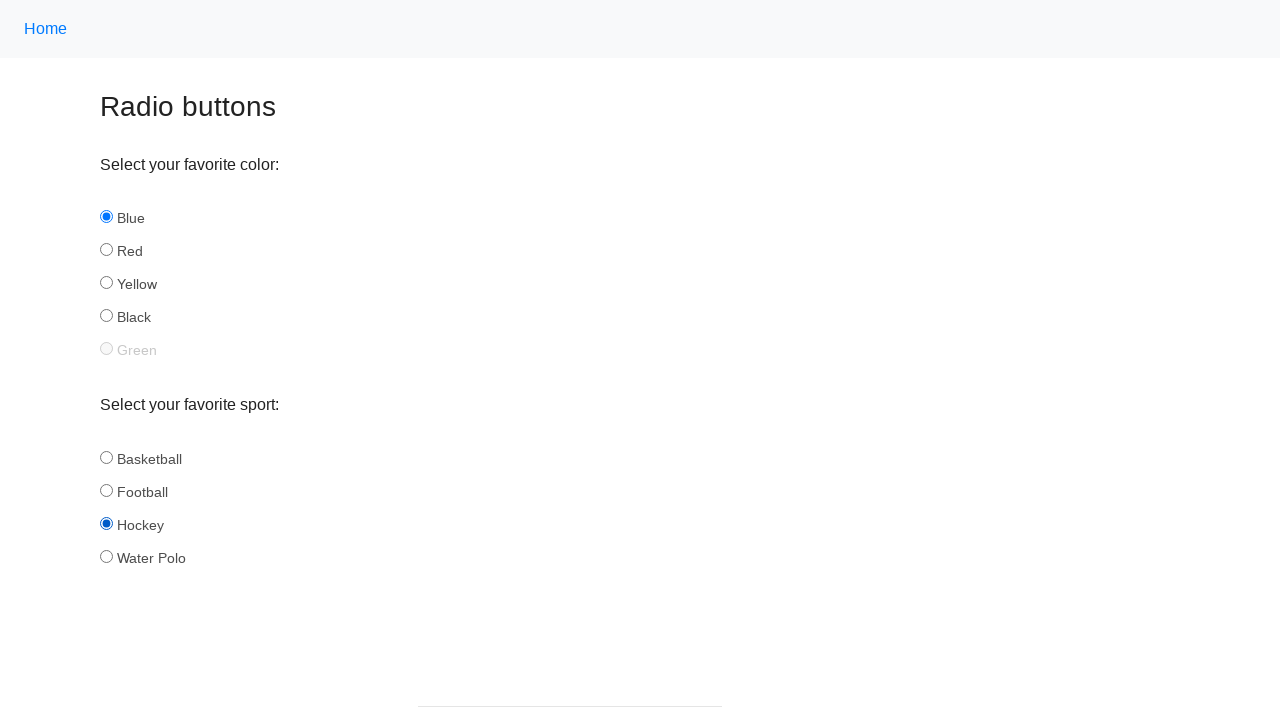